Tests the complete checkout flow by adding an item to cart, filling out shipping information, and completing the purchase

Starting URL: https://danube-web.shop/

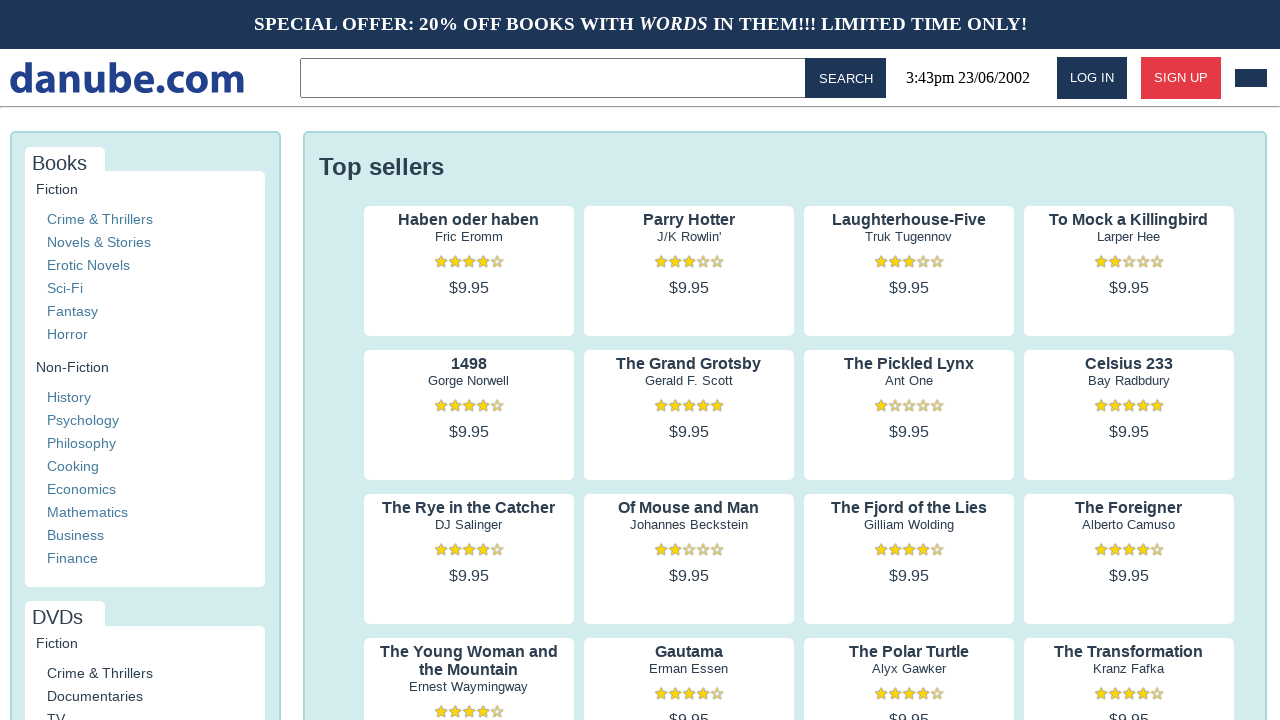

Clicked on 'Haben oder haben' product to view details at (469, 220) on internal:text="Haben oder haben"i
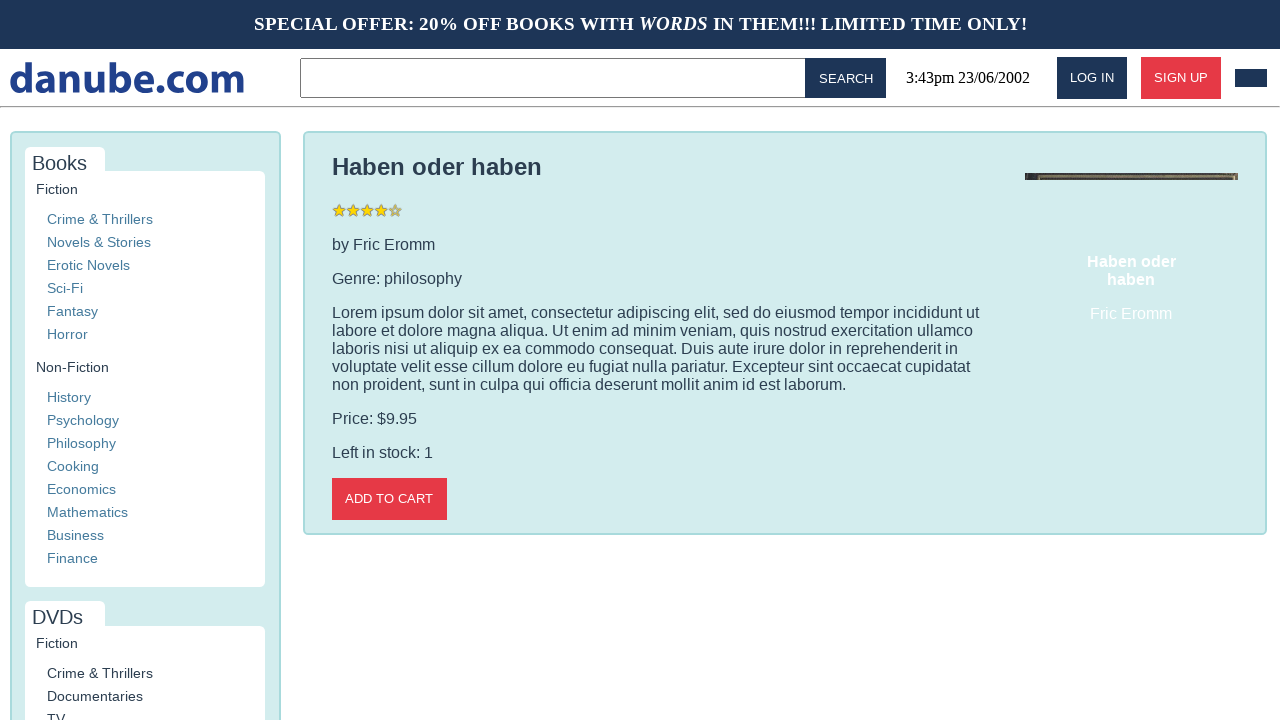

Clicked 'Add to cart' button at (389, 499) on internal:role=button[name="Add to cart"i]
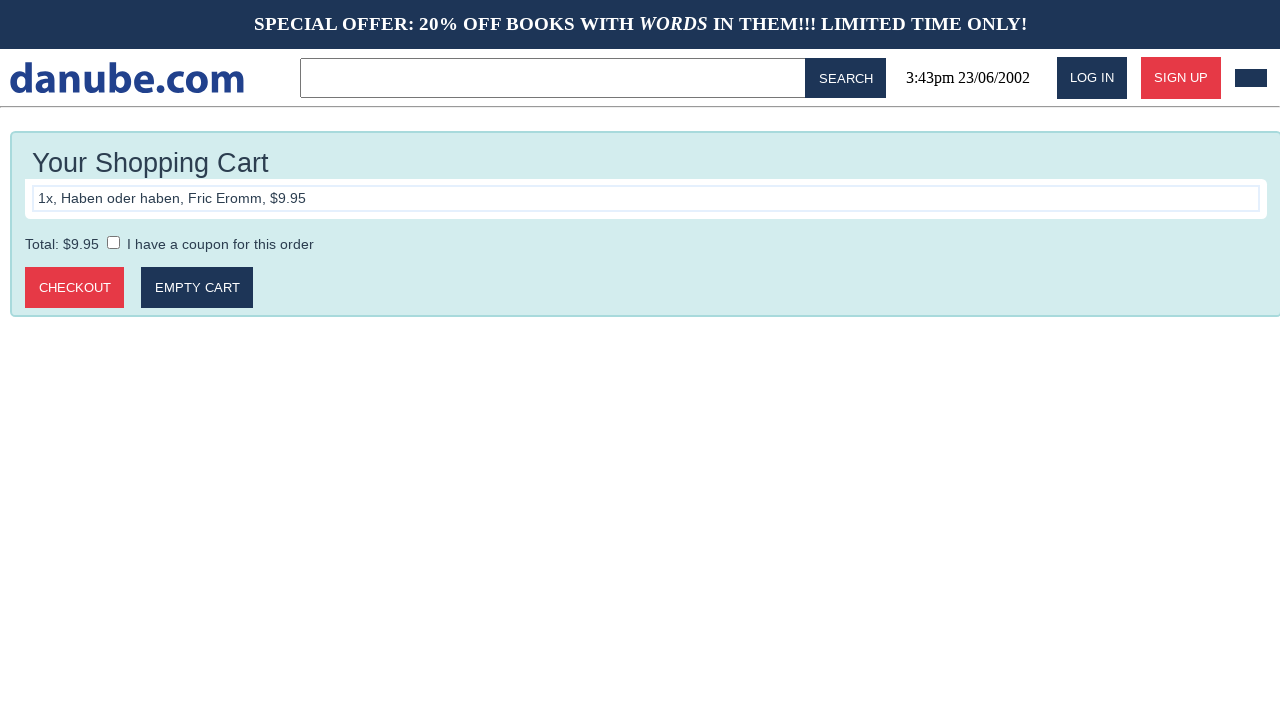

Clicked 'Checkout' button to proceed to checkout page at (75, 288) on internal:role=button[name="Checkout"i]
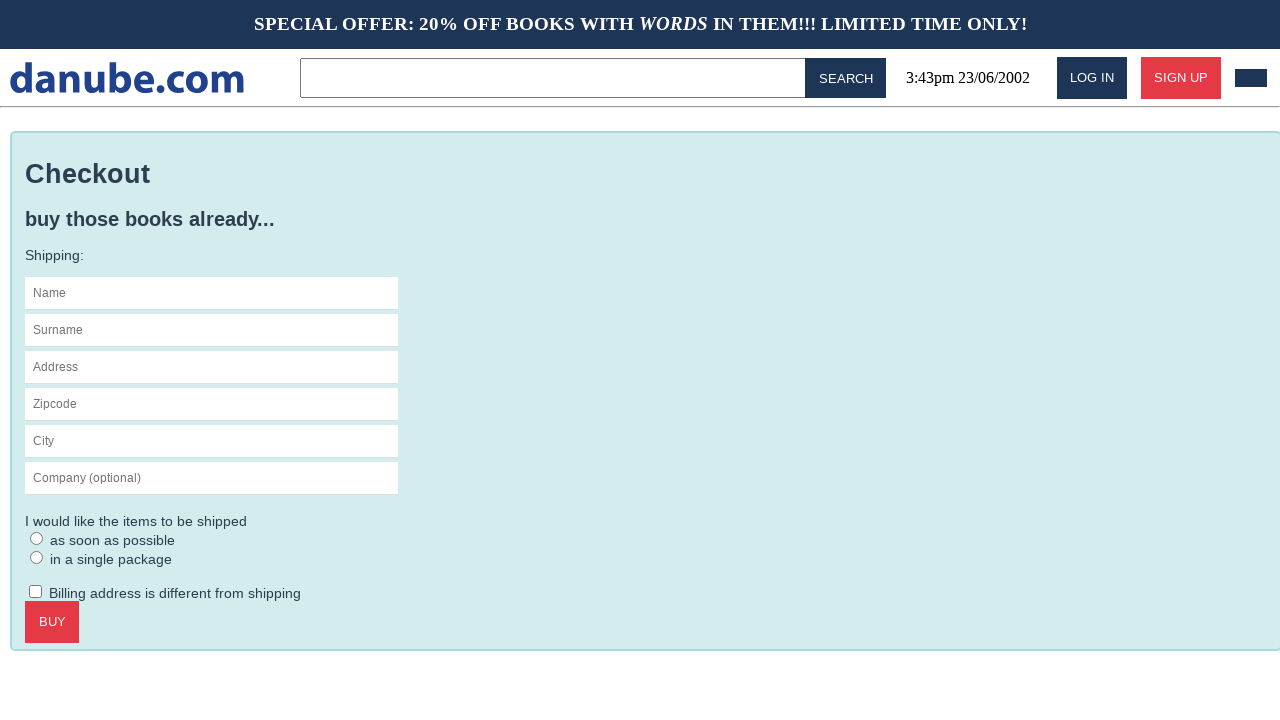

Filled in first name 'Max' on #s-name
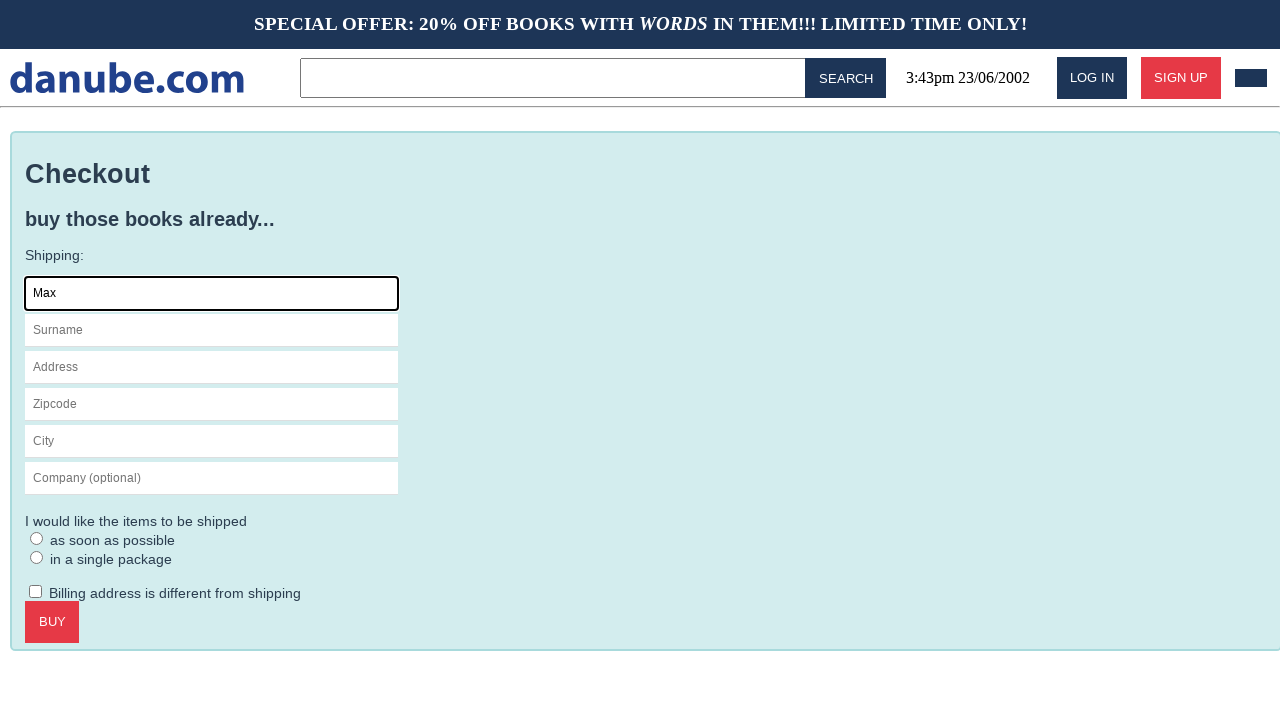

Filled in surname 'Mustermann' on internal:attr=[placeholder="Surname"i]
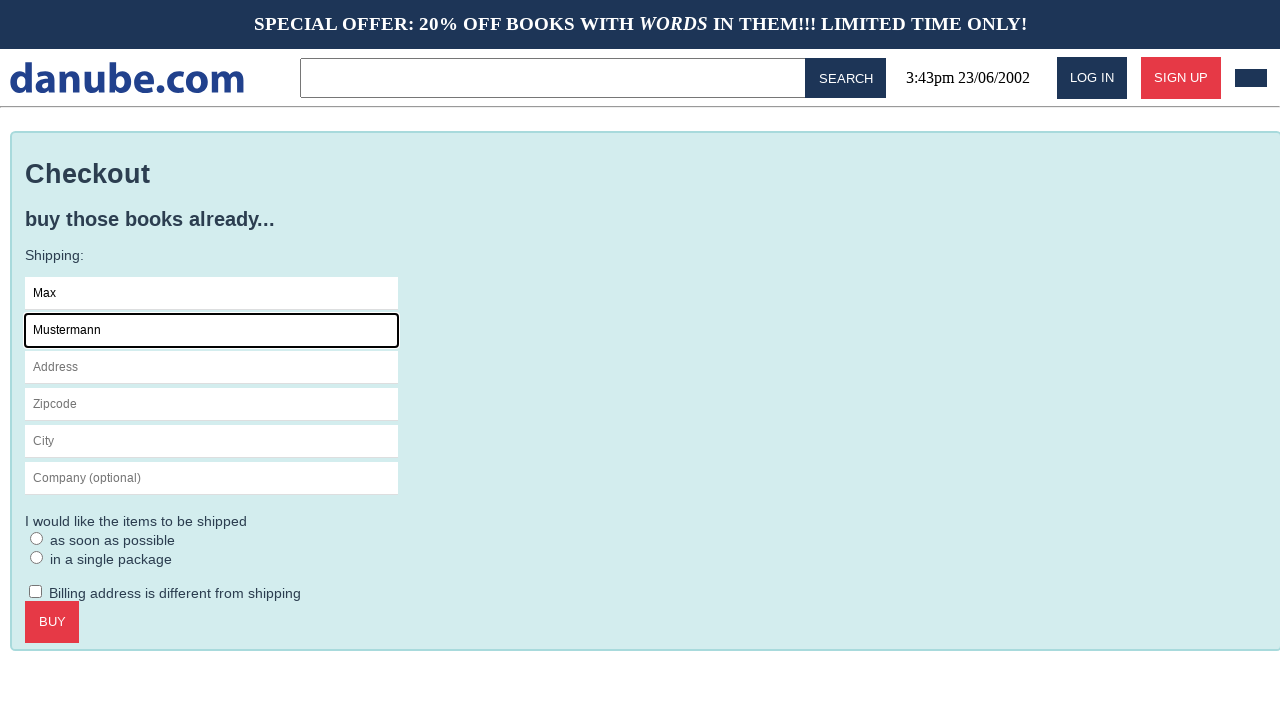

Filled in address 'Charlottenstr. 57' on internal:attr=[placeholder="Address"i]
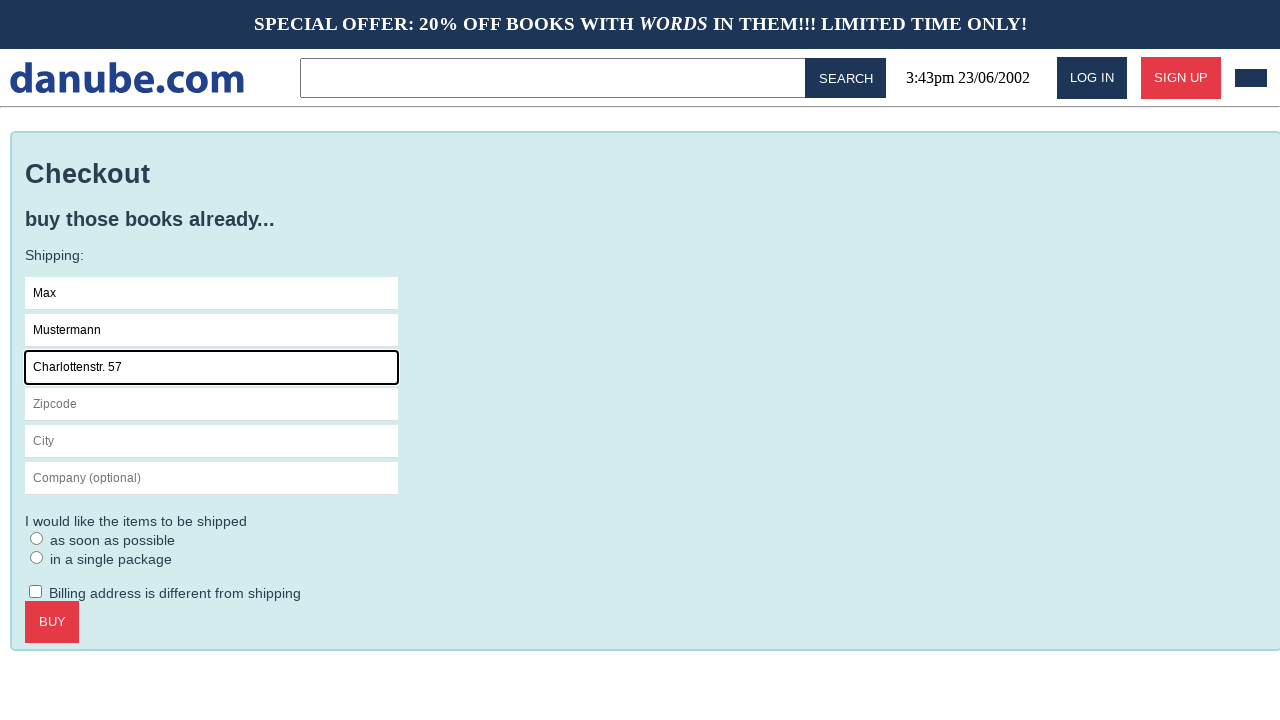

Filled in zipcode '10117' on internal:attr=[placeholder="Zipcode"i]
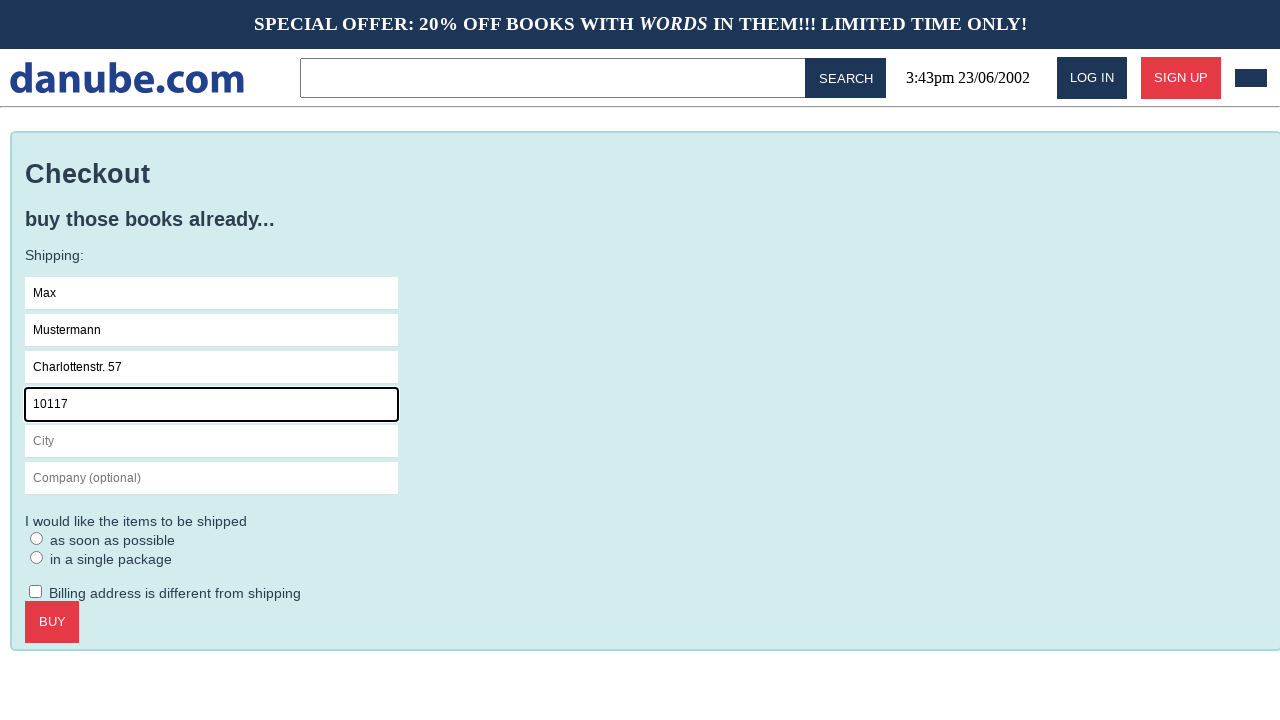

Filled in city 'Berlin' on internal:attr=[placeholder="City"i]
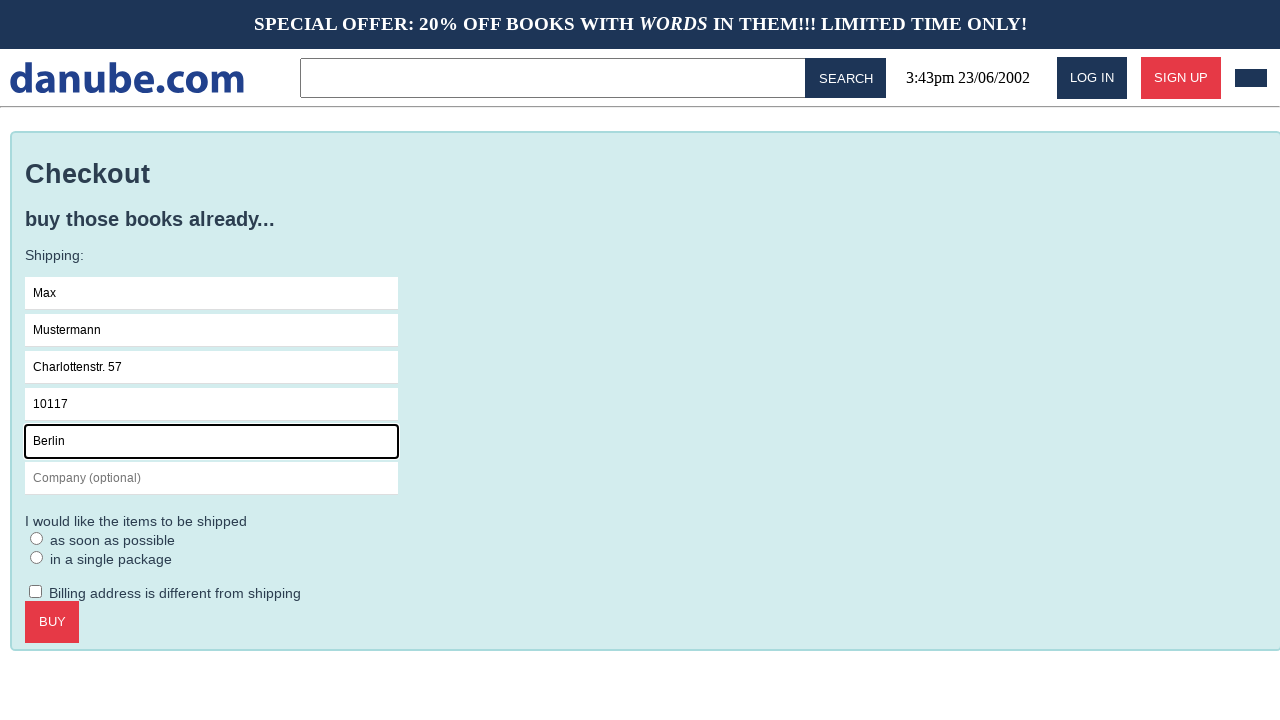

Filled in company 'Firma GmbH' on internal:attr=[placeholder="Company (optional)"i]
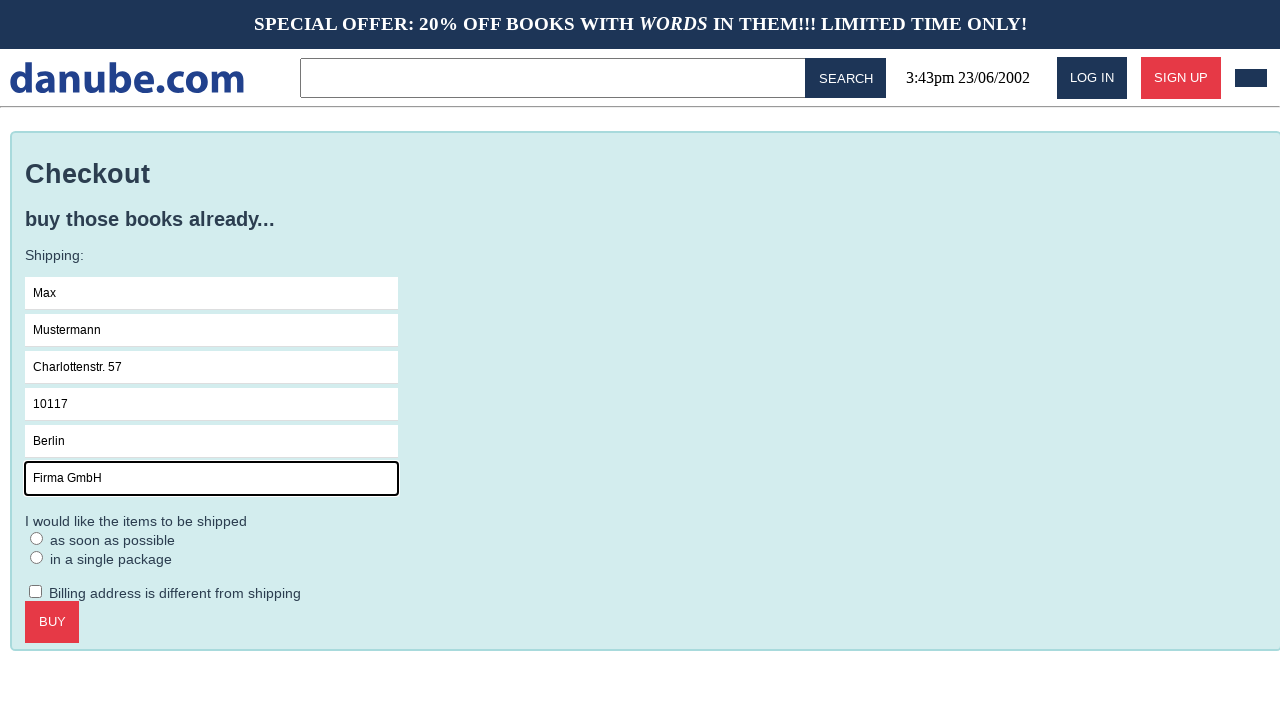

Selected 'as soon as possible' shipping option at (37, 538) on internal:label="as soon as possible"i
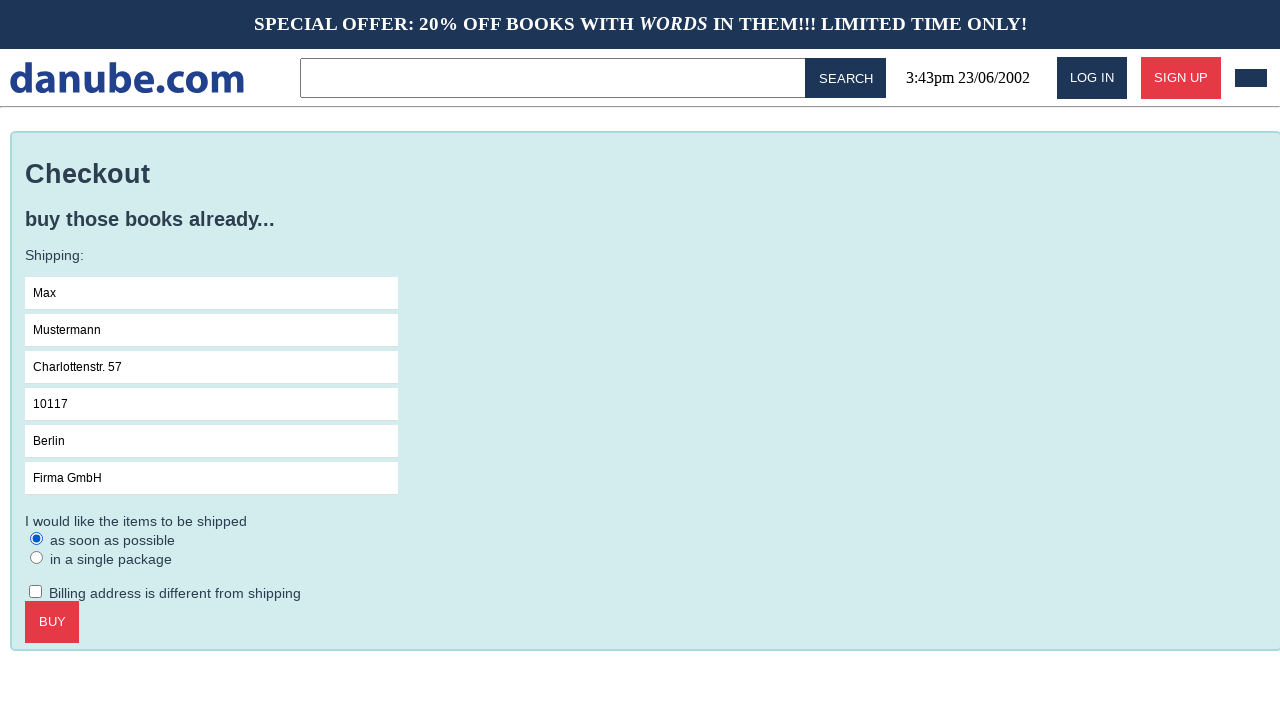

Clicked 'Buy' button to complete the purchase at (52, 622) on internal:role=button[name="Buy"i]
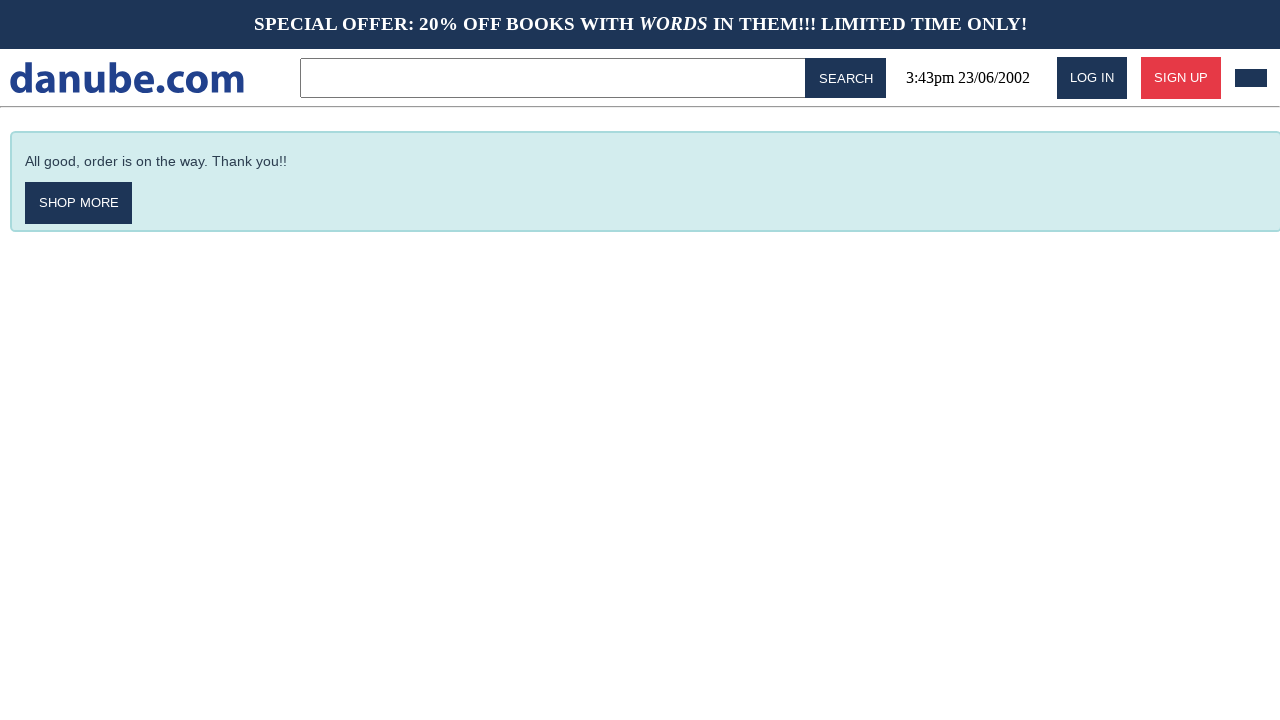

Order confirmation message appeared, verifying successful checkout
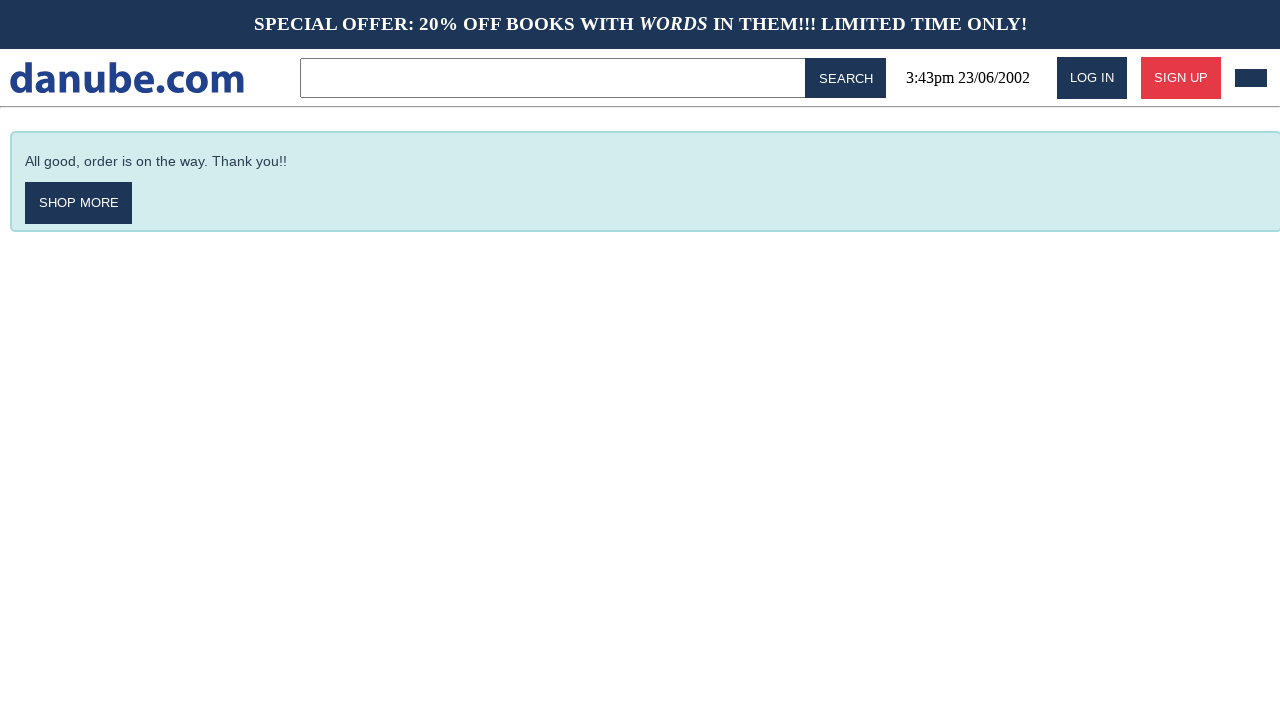

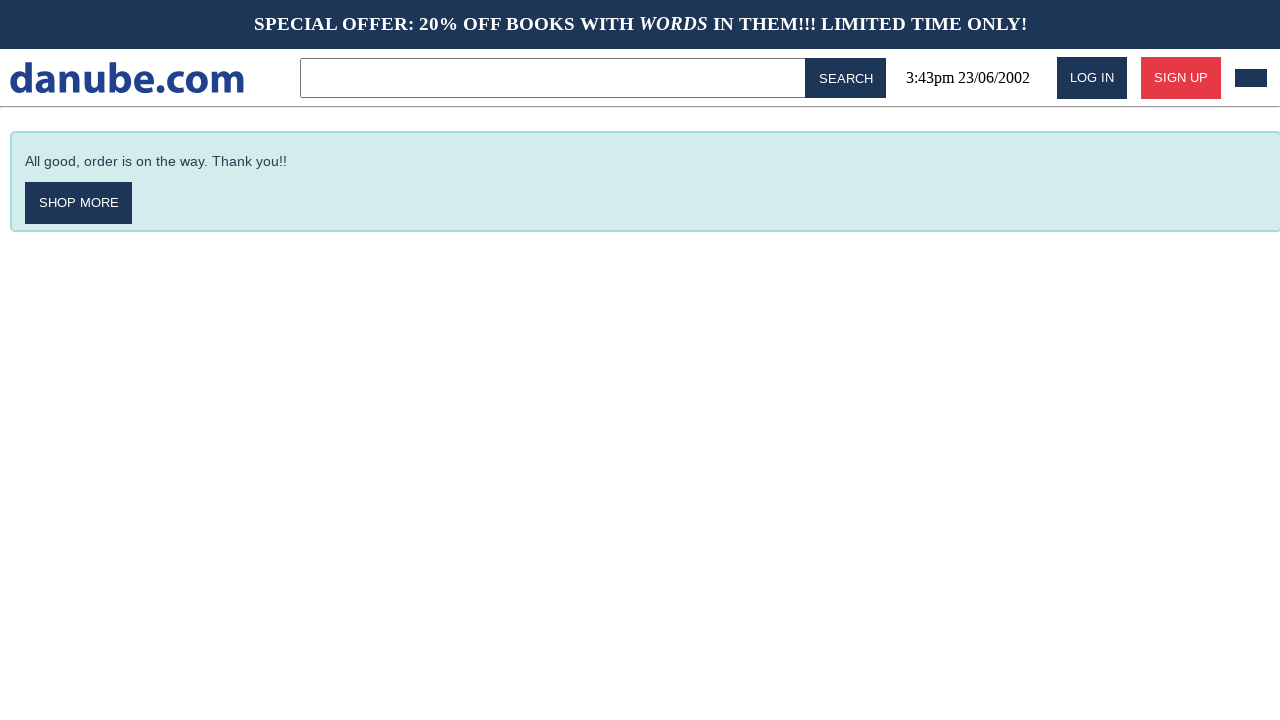